Tests that entering a password with less than 6 characters displays validation error messages

Starting URL: https://alada.vn/tai-khoan/dang-ky.html

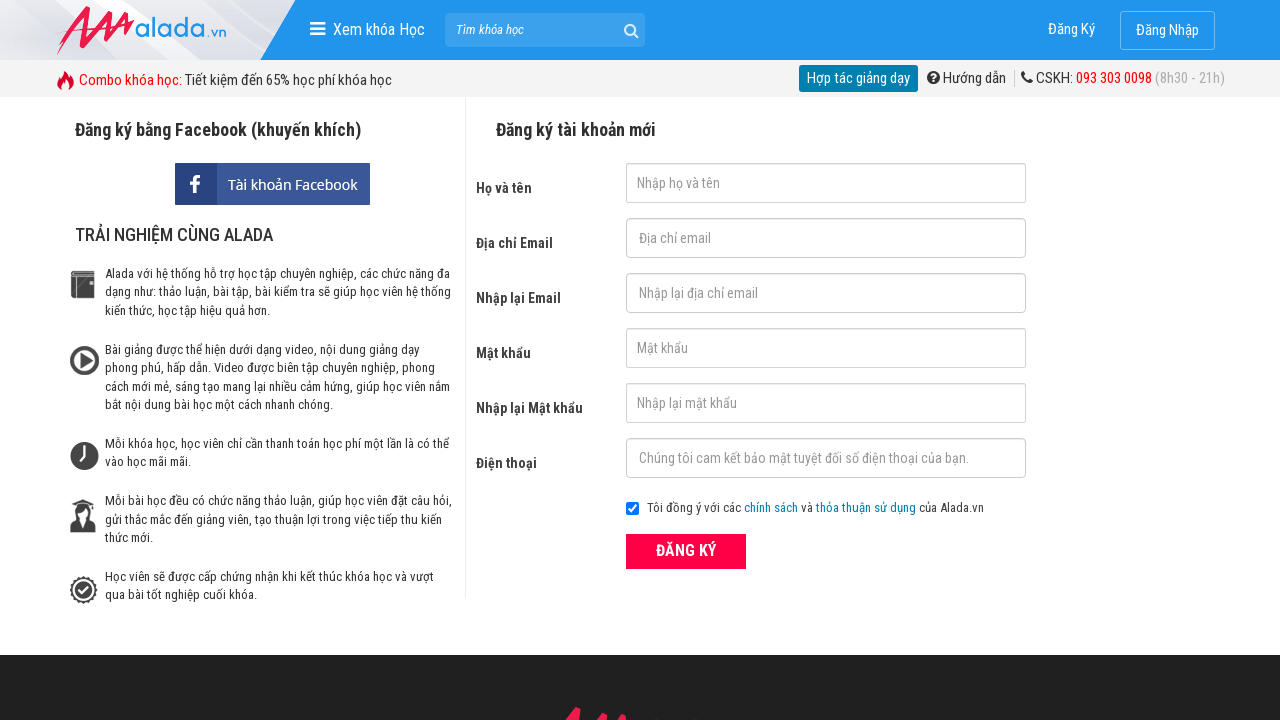

Filled first name field with 'nhule' on #txtFirstname
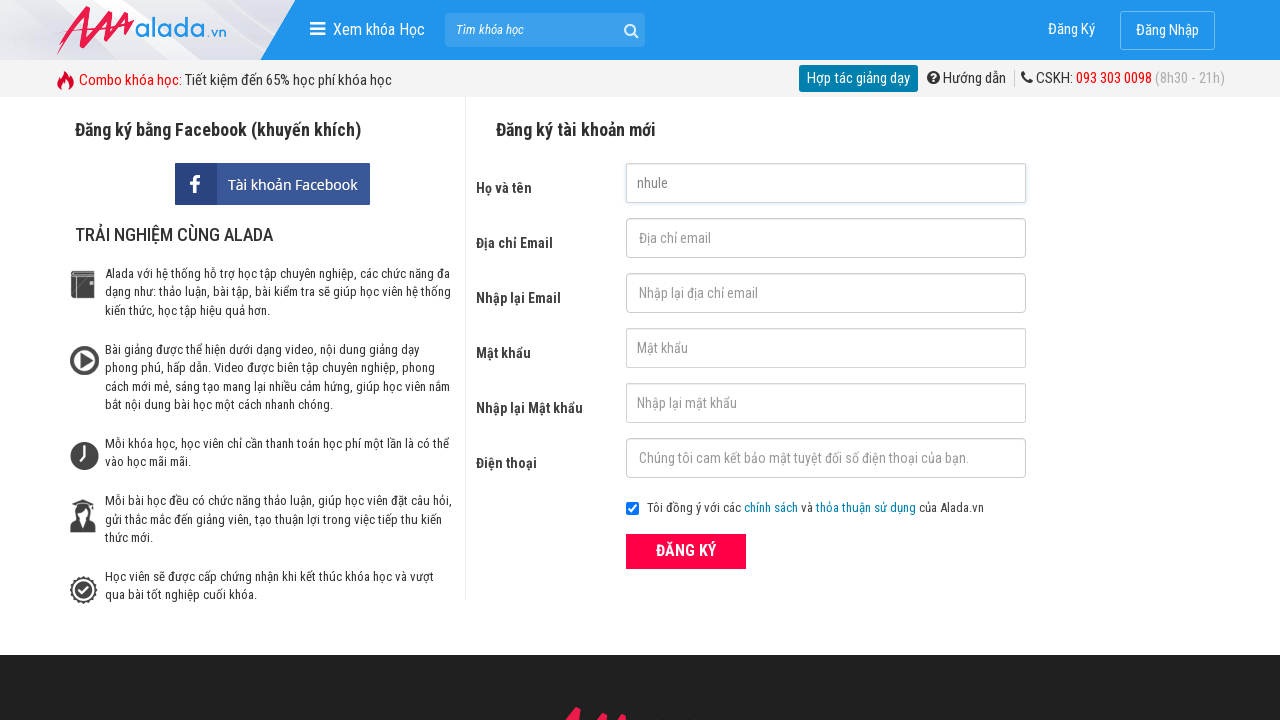

Filled email field with 'vivian2801@gmail.com' on #txtEmail
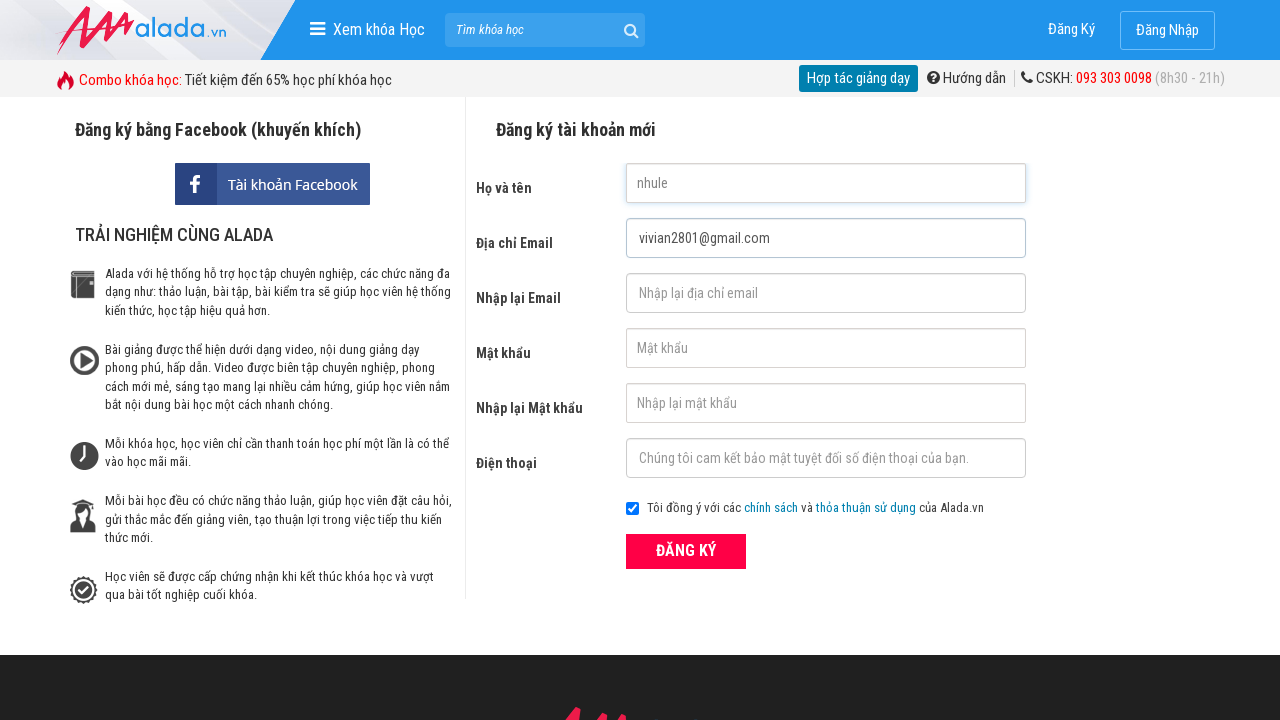

Filled confirm email field with 'vivian2801@gmail.com' on #txtCEmail
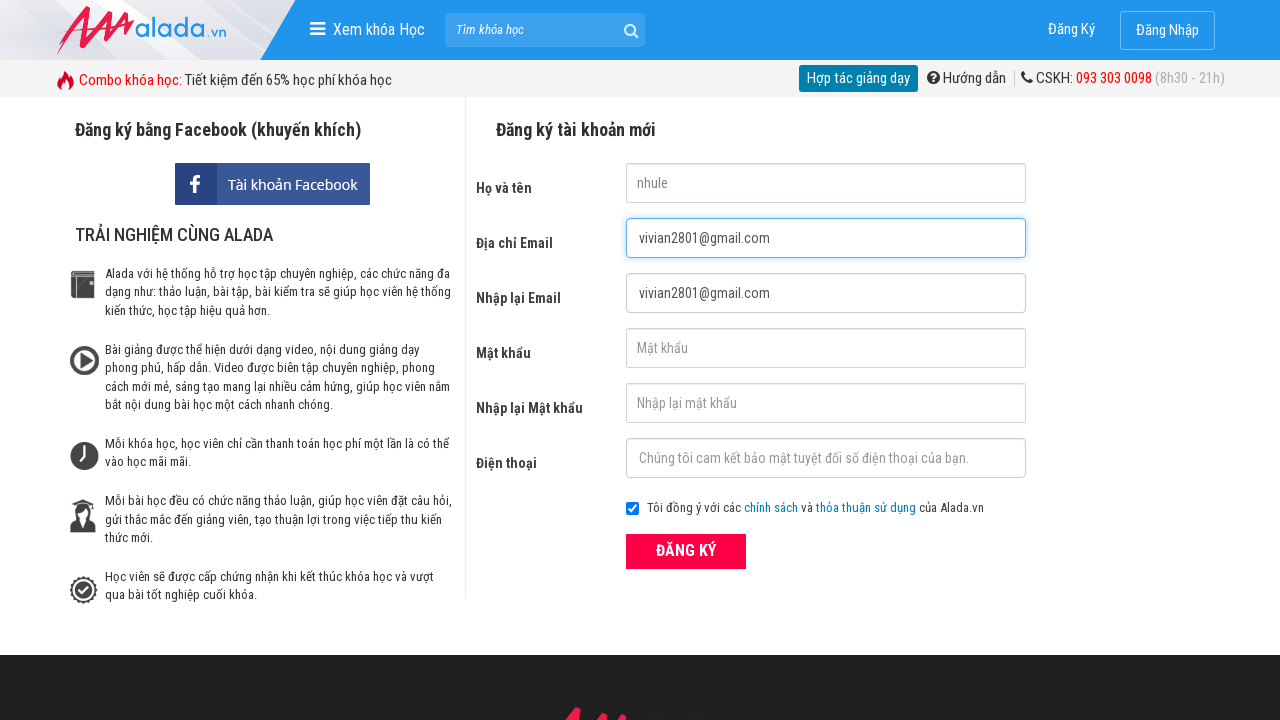

Filled password field with '12345' (less than 6 characters) on #txtPassword
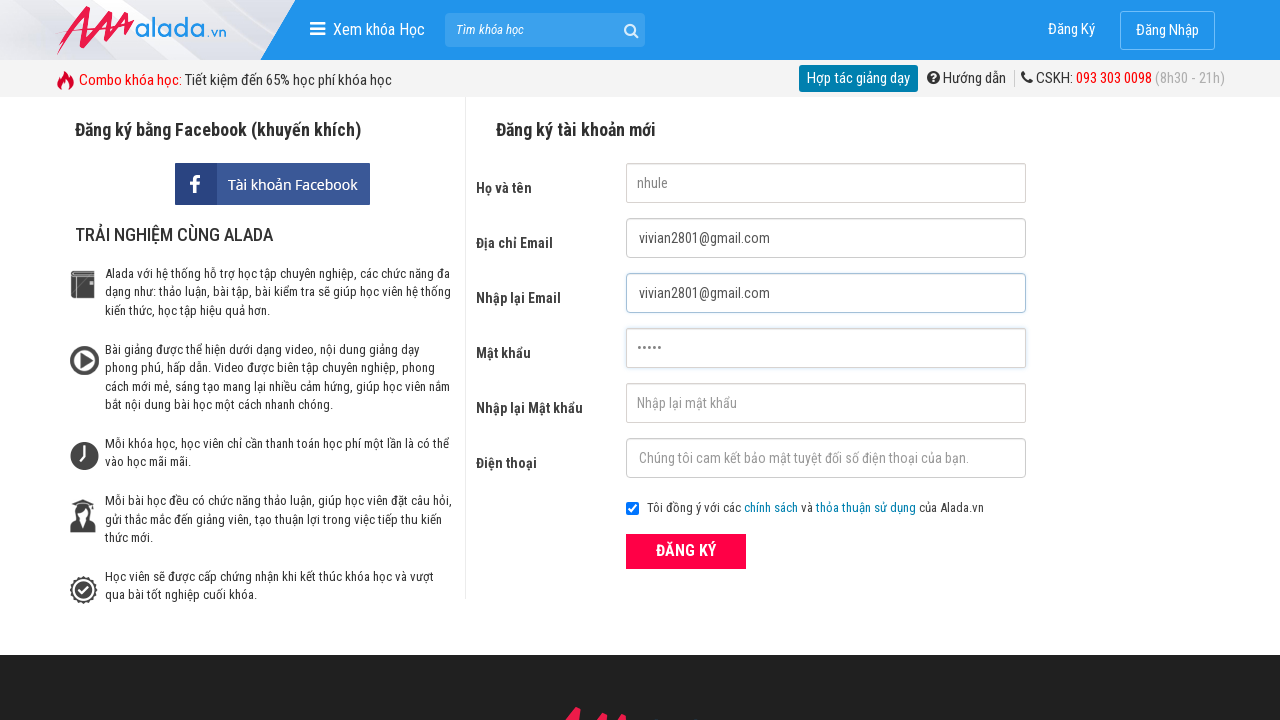

Filled confirm password field with '12345' (less than 6 characters) on #txtCPassword
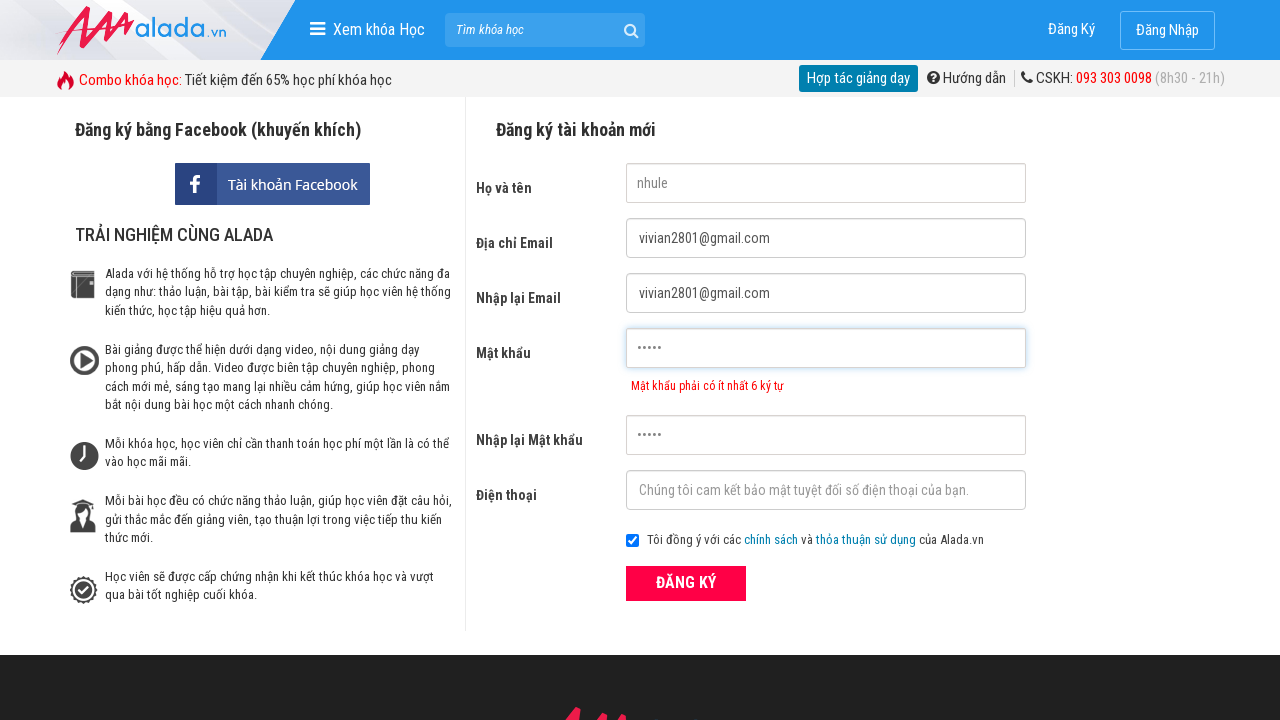

Filled phone field with '0334883488' on #txtPhone
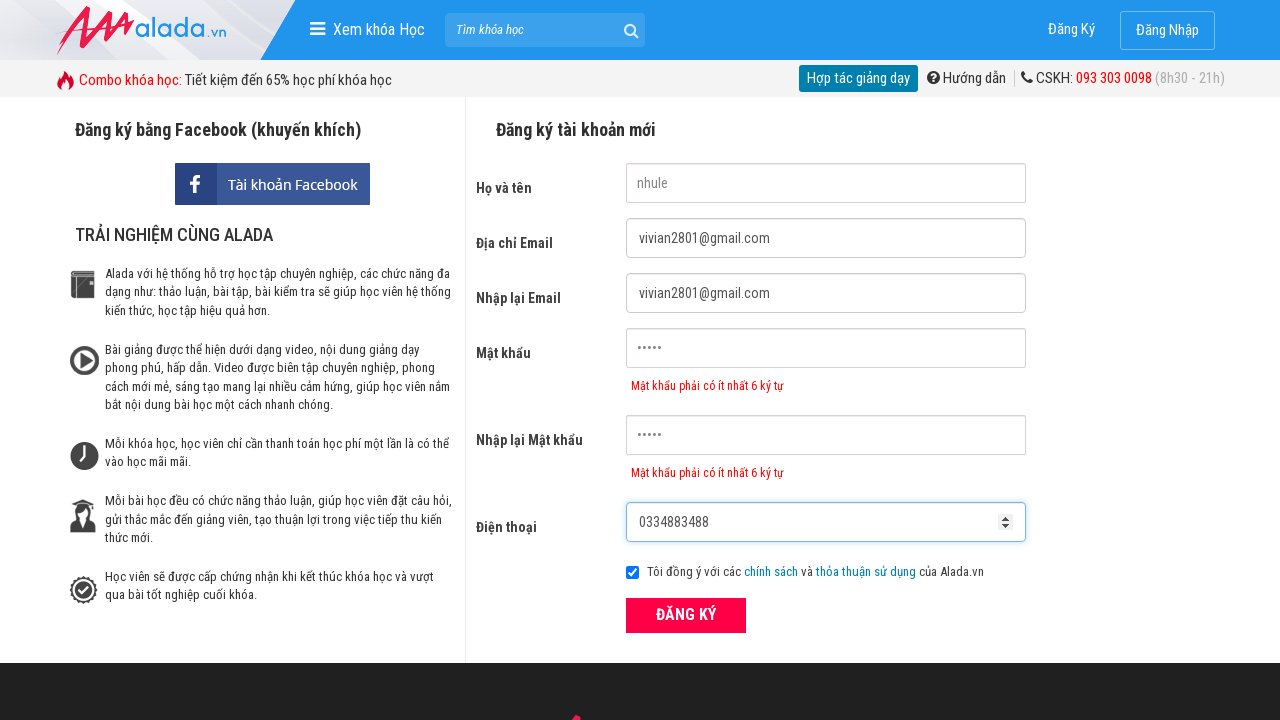

Clicked submit button to submit registration form at (686, 615) on button[type='submit']
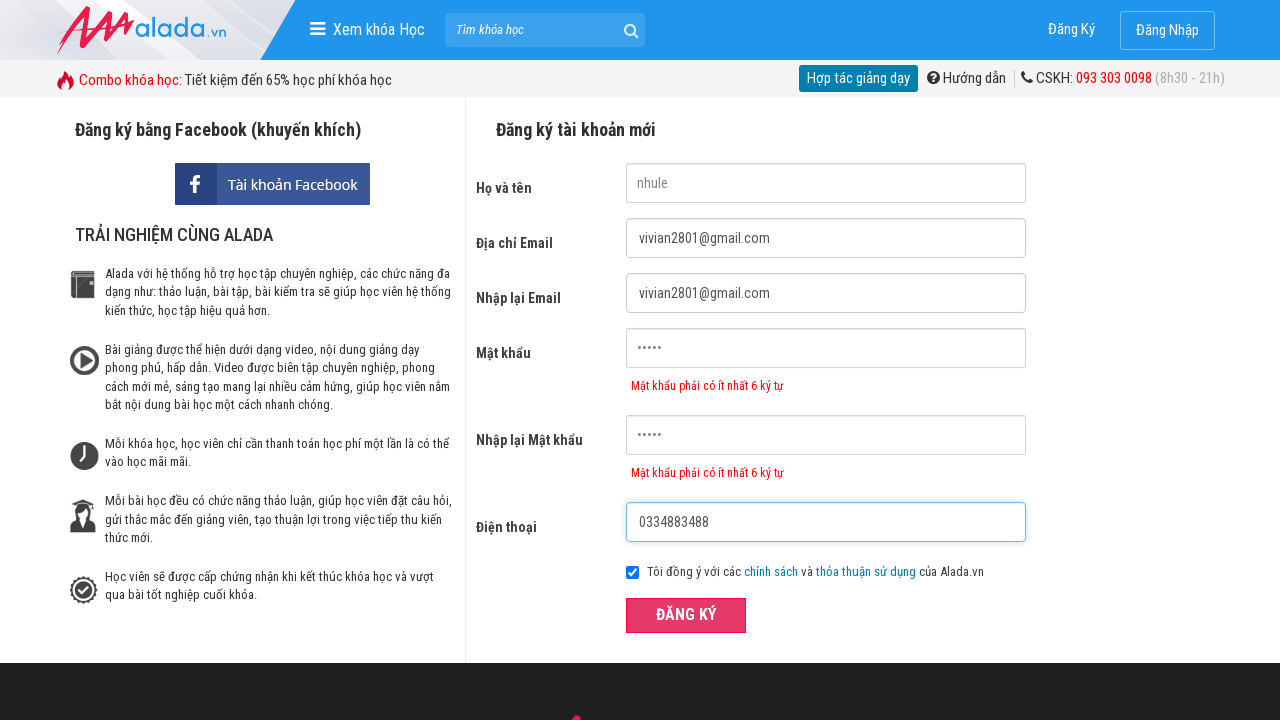

Password validation error message appeared
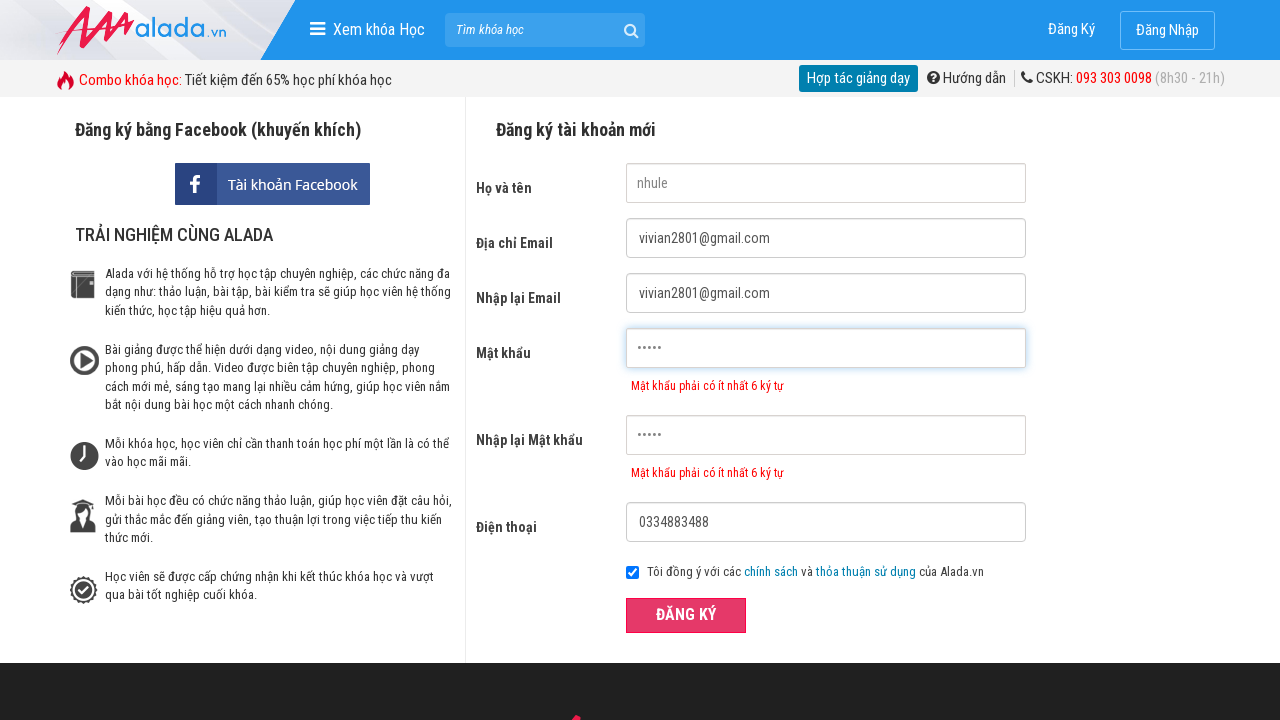

Confirm password validation error message appeared
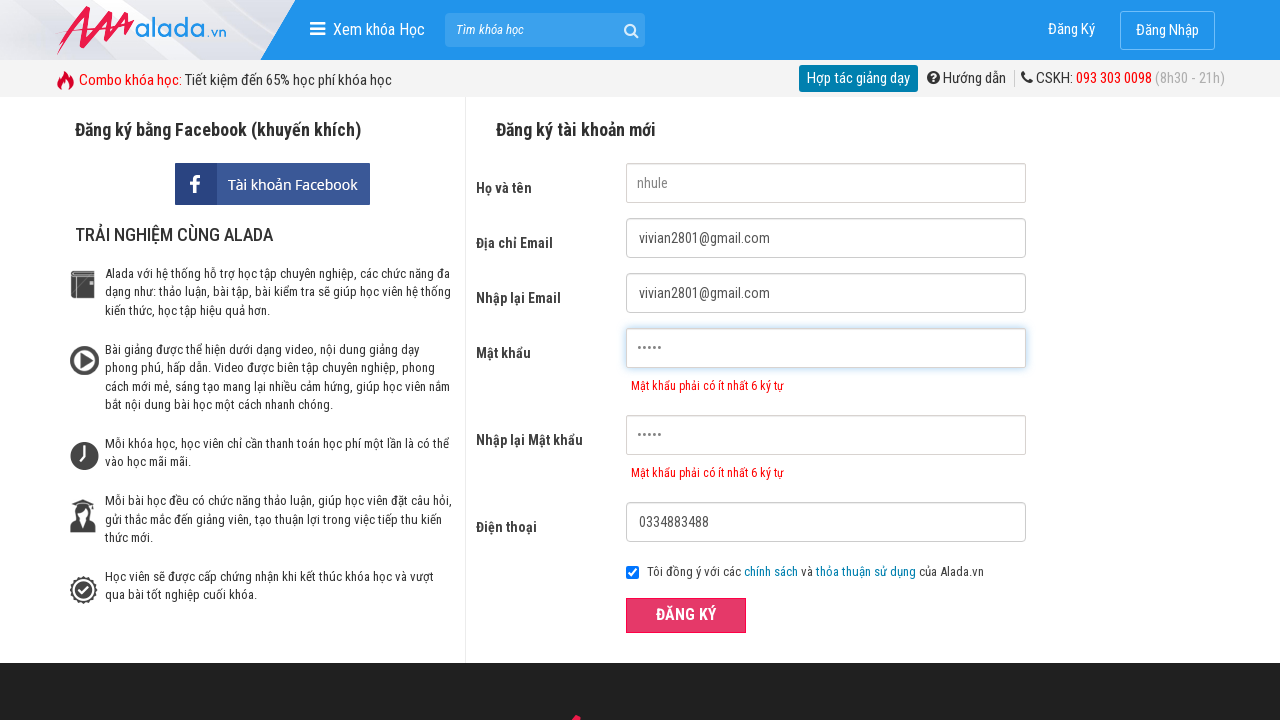

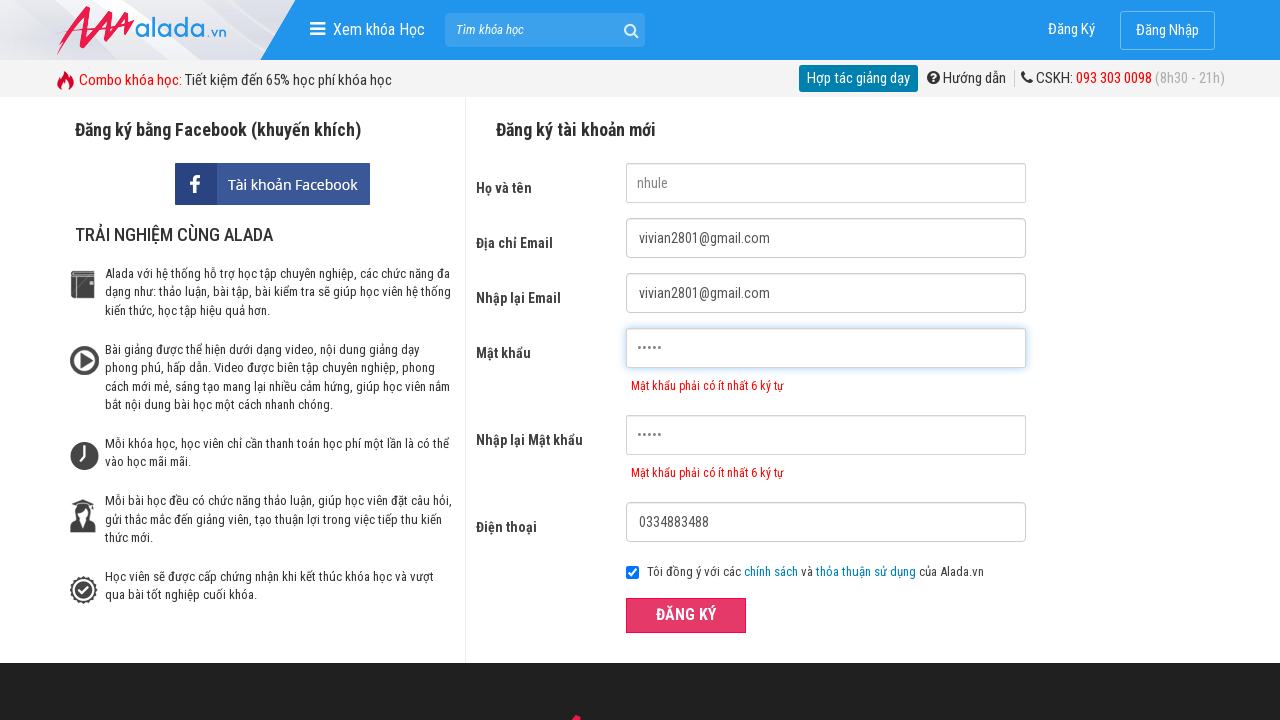